Navigates to Browse Languages menu and selects the Y submenu to verify the number of languages starting with Y

Starting URL: https://www.99-bottles-of-beer.net/

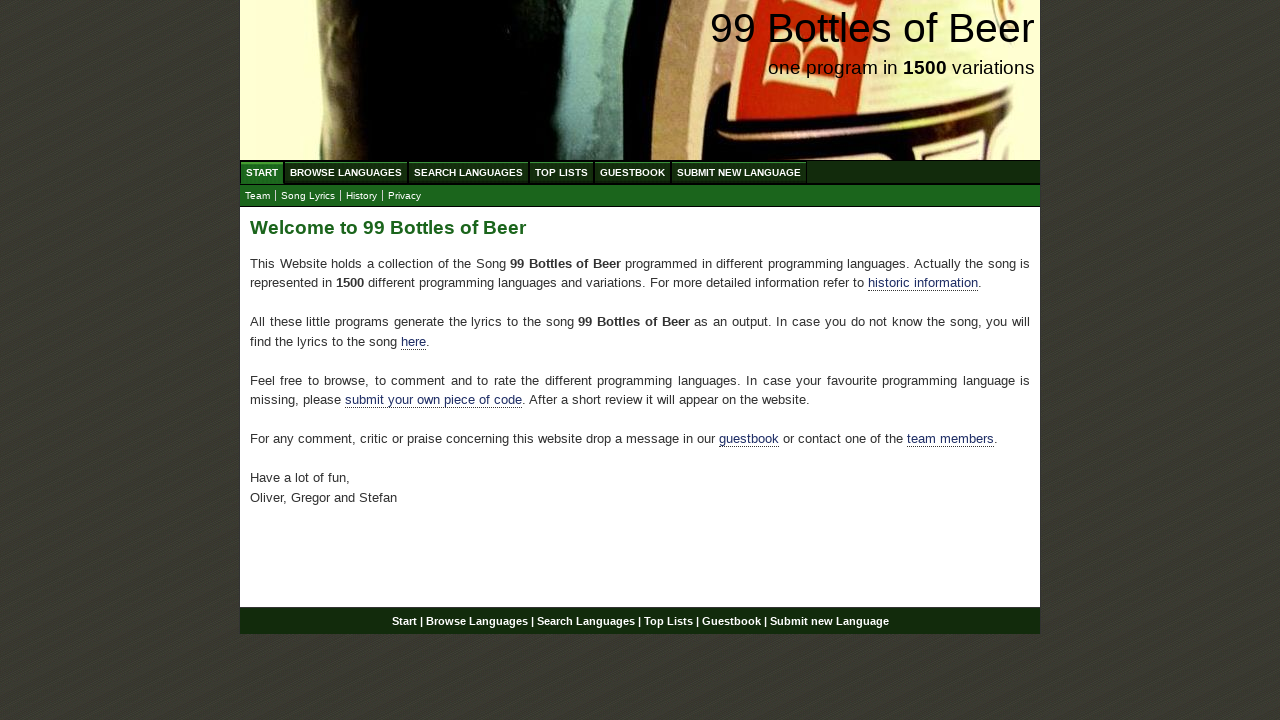

Clicked on Browse Languages menu at (346, 172) on xpath=//ul[@id='menu']//a[text()='Browse Languages']
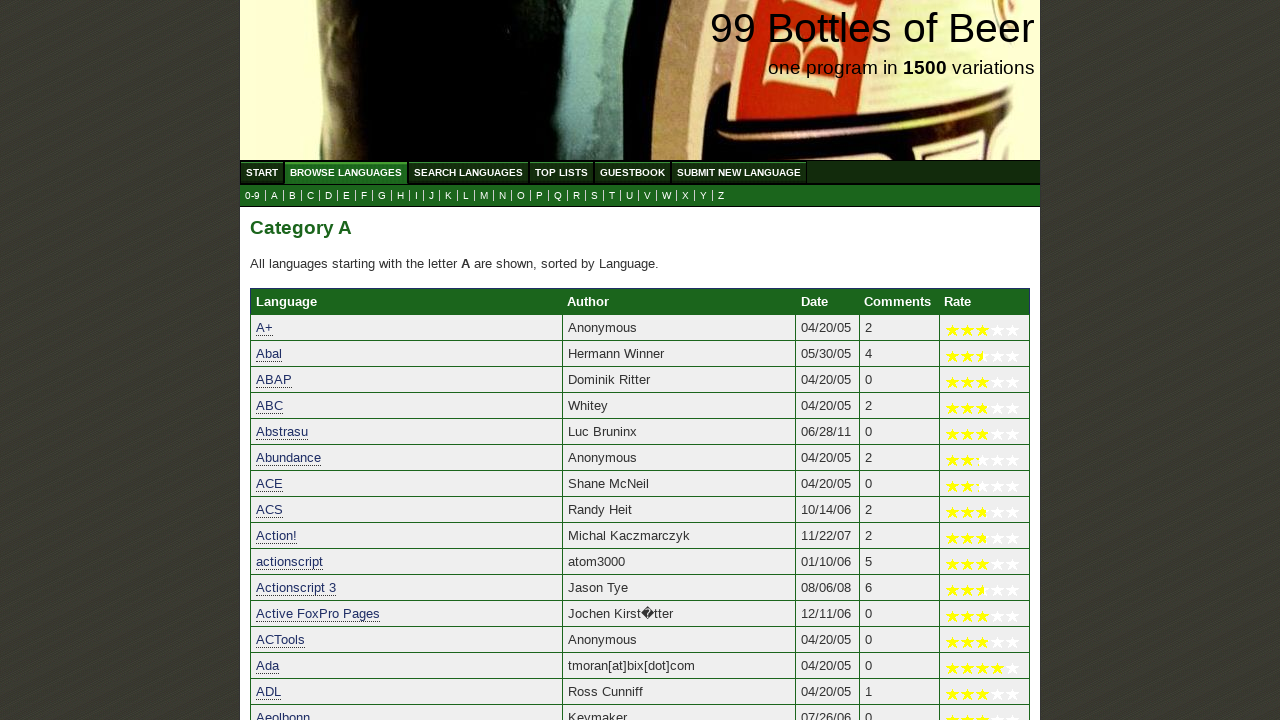

Clicked on Y submenu at (704, 196) on xpath=//ul[@id='submenu']//a[text()='Y']
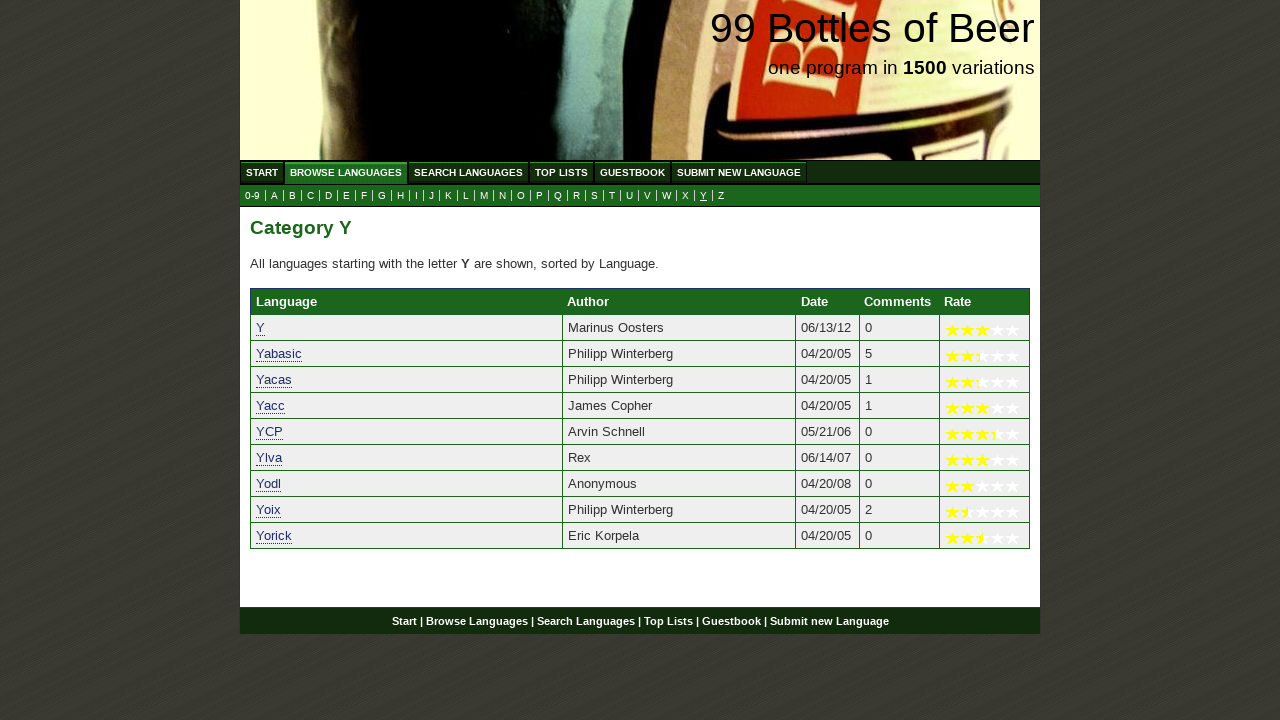

Languages list starting with Y loaded
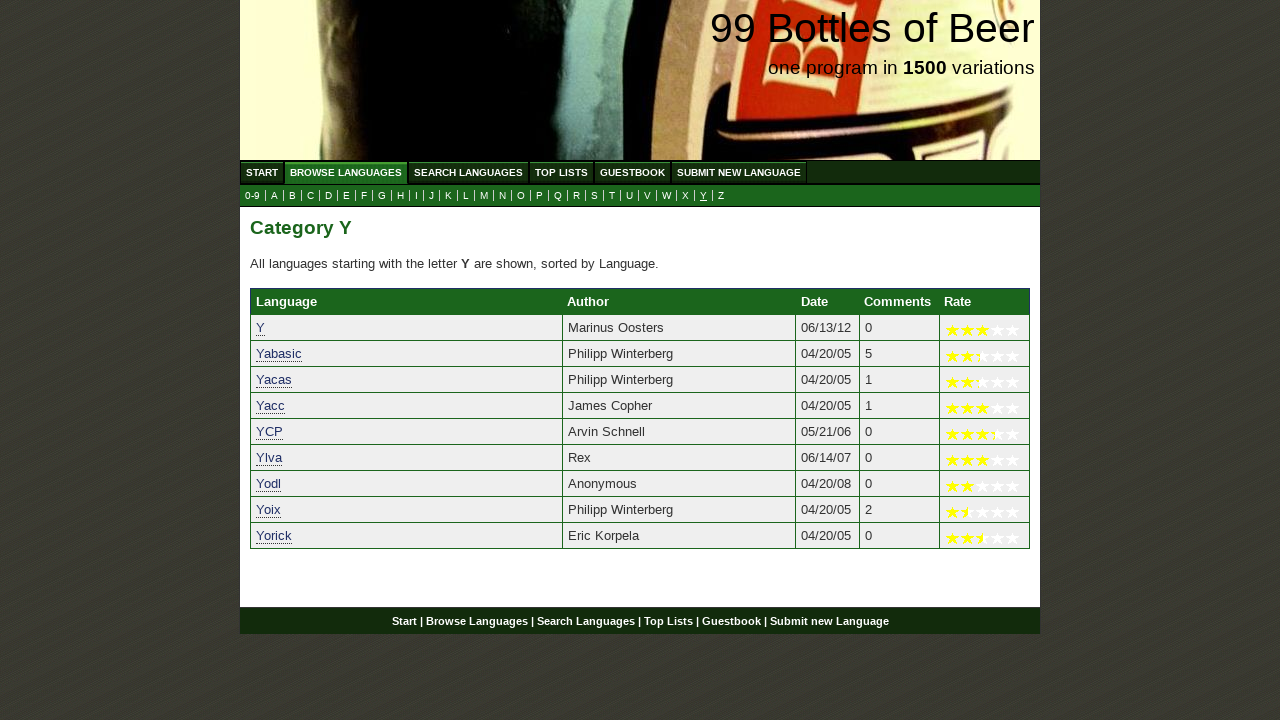

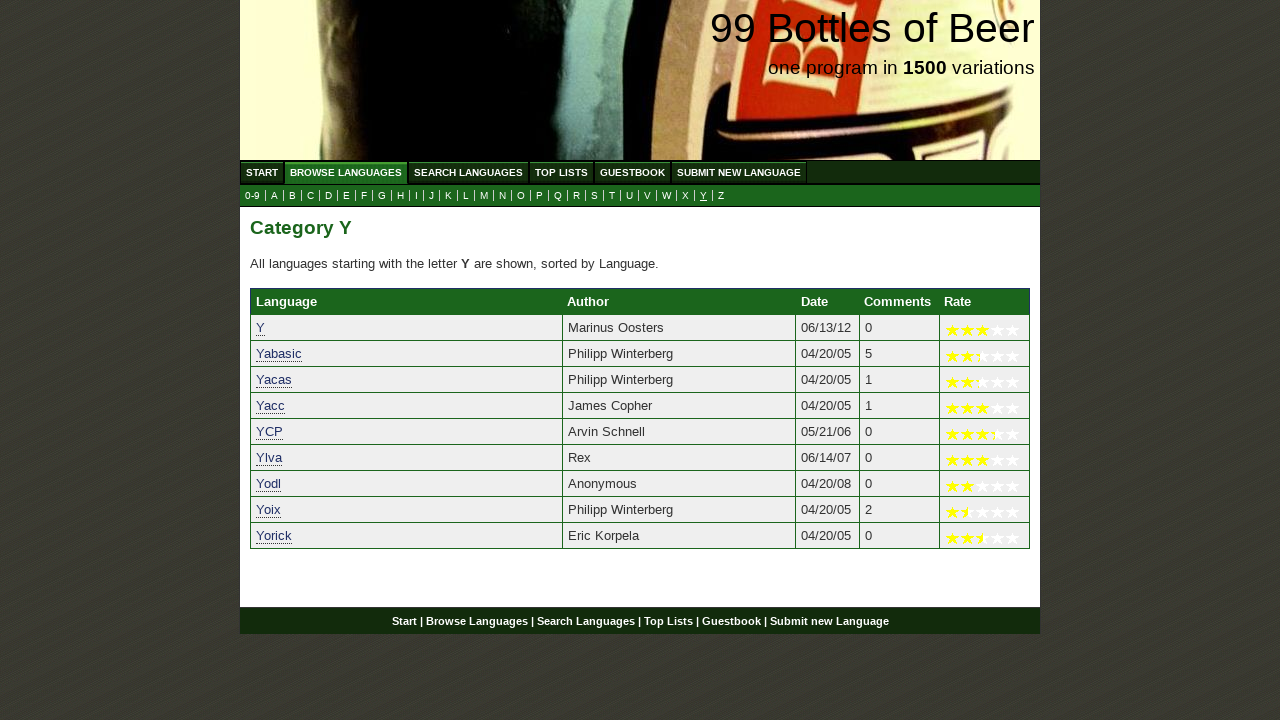